Tests dropdown select functionality by selecting options by value and by visible text

Starting URL: https://www.globalsqa.com/demo-site/select-dropdown-menu/

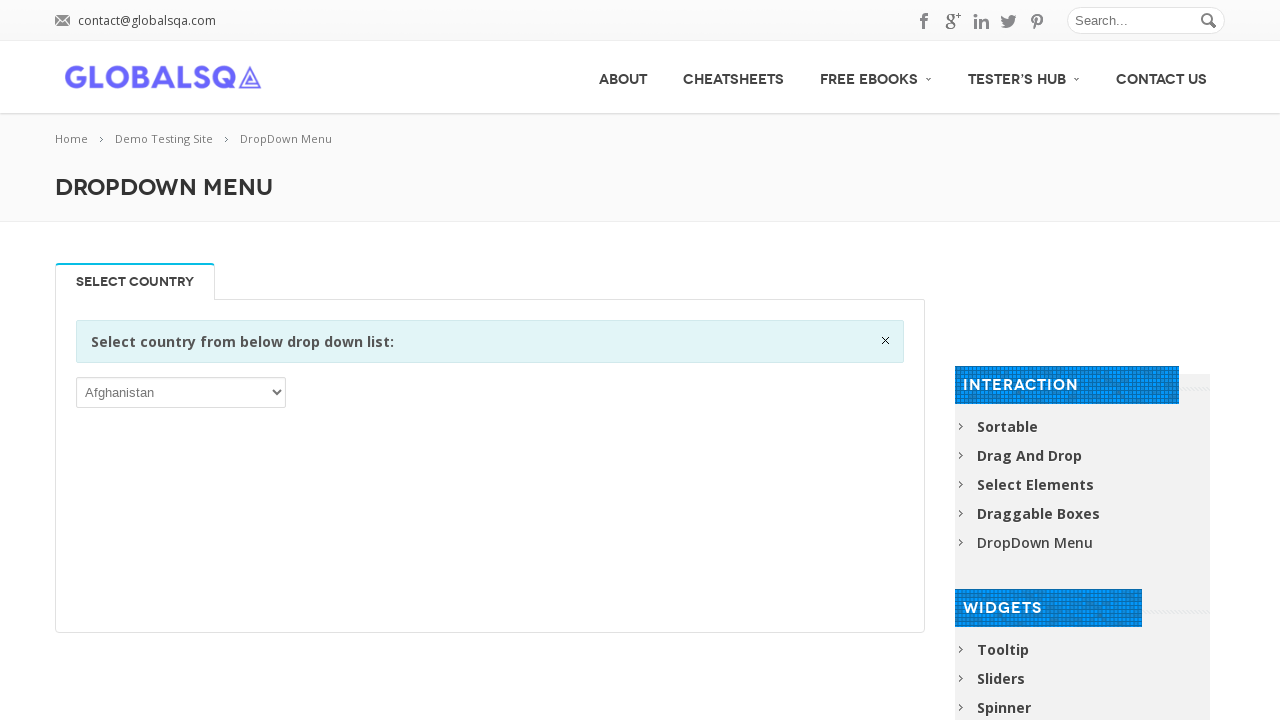

Select dropdown element is visible
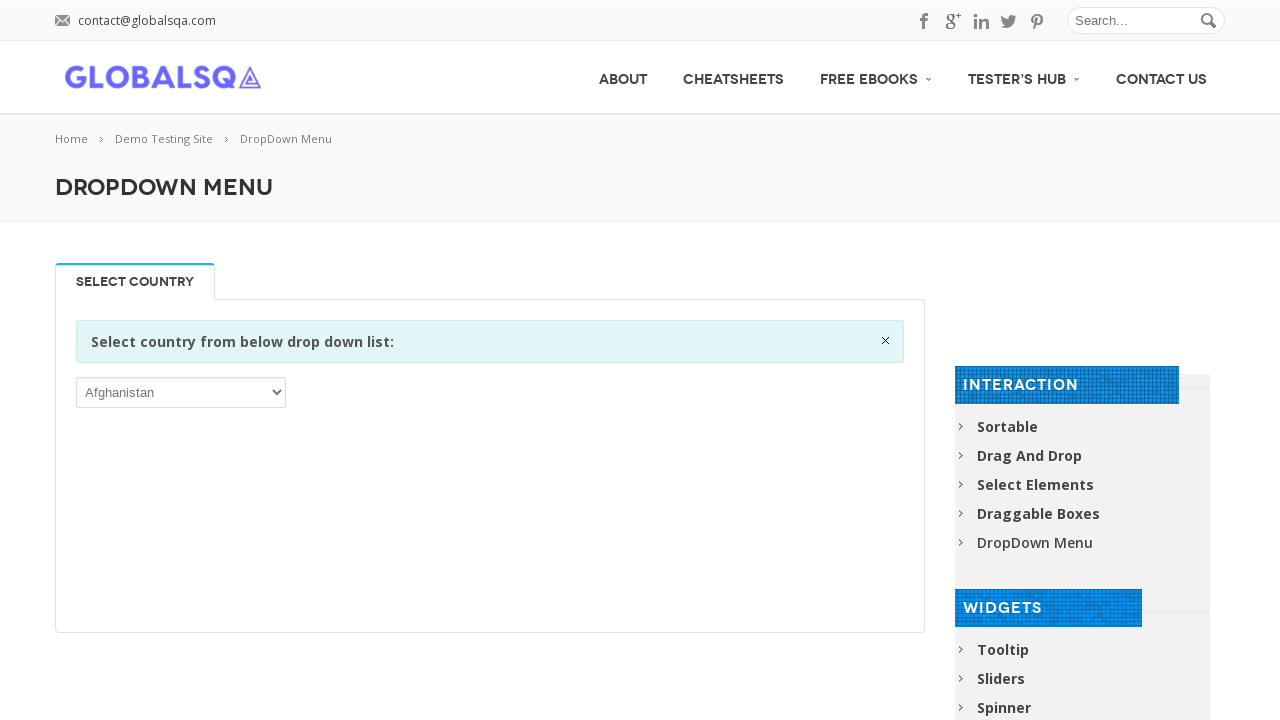

Selected option by value 'ATA' on select
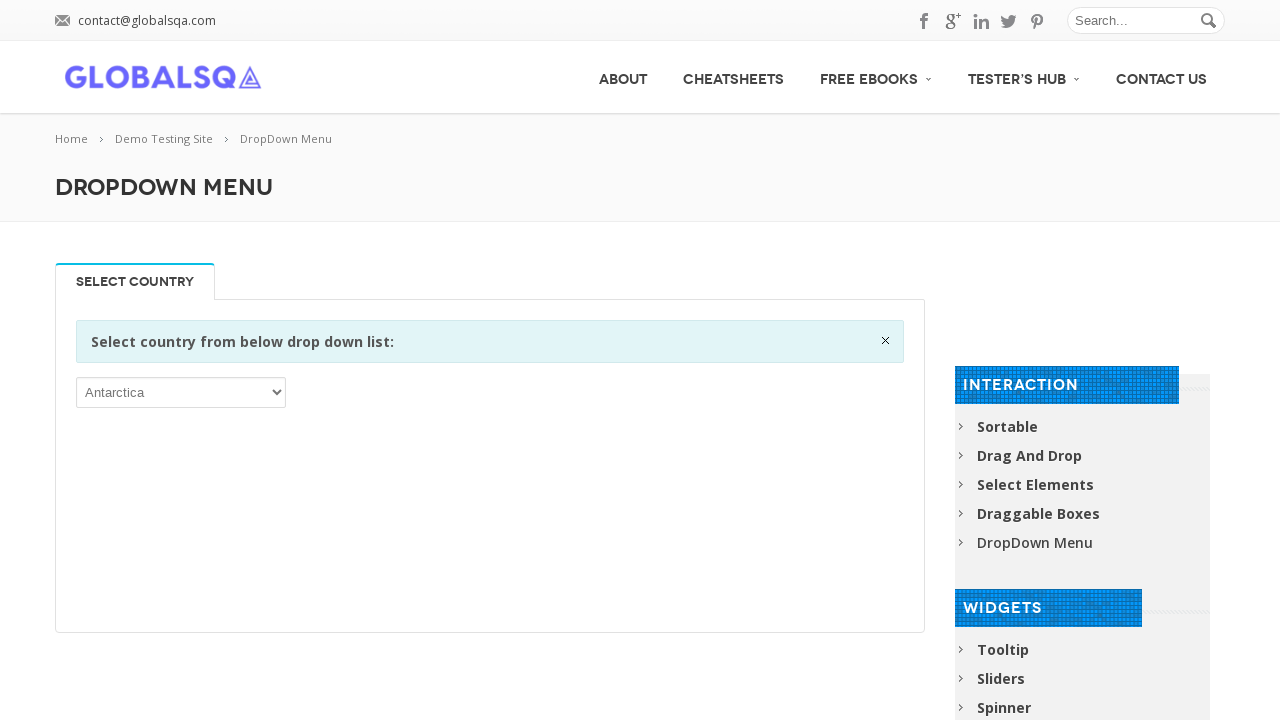

Selected option by visible text 'Barbados' on select
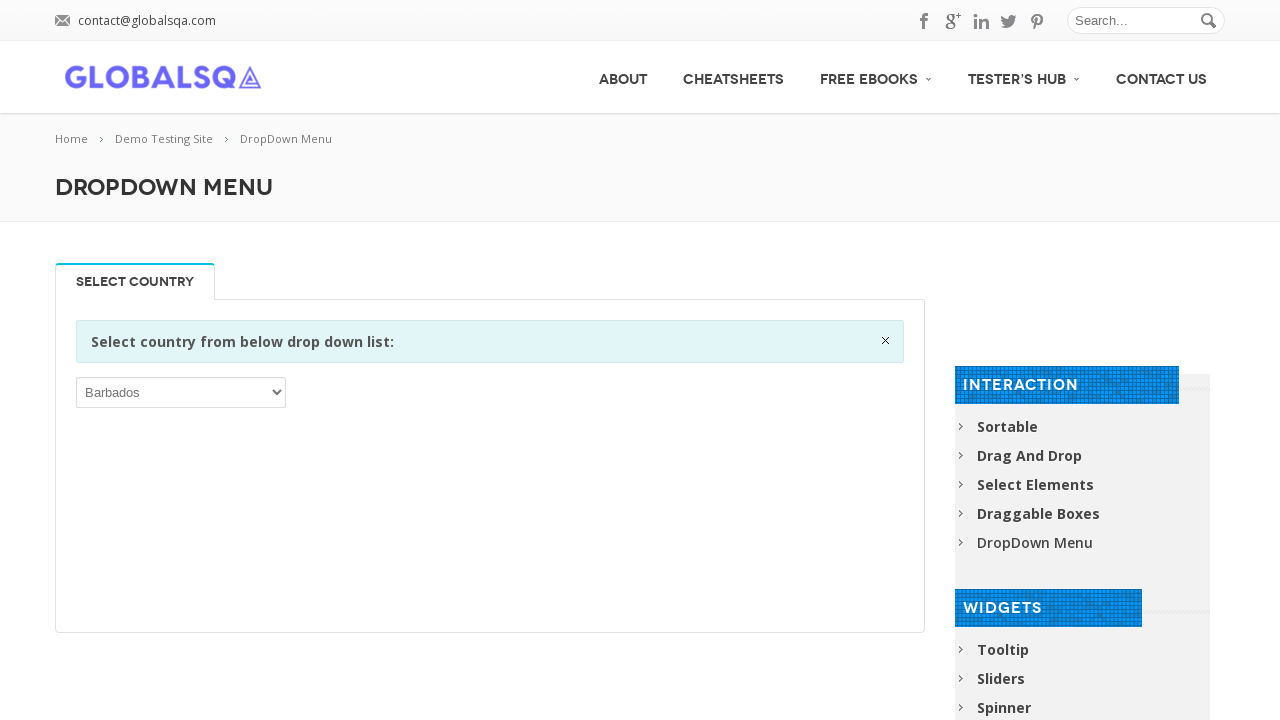

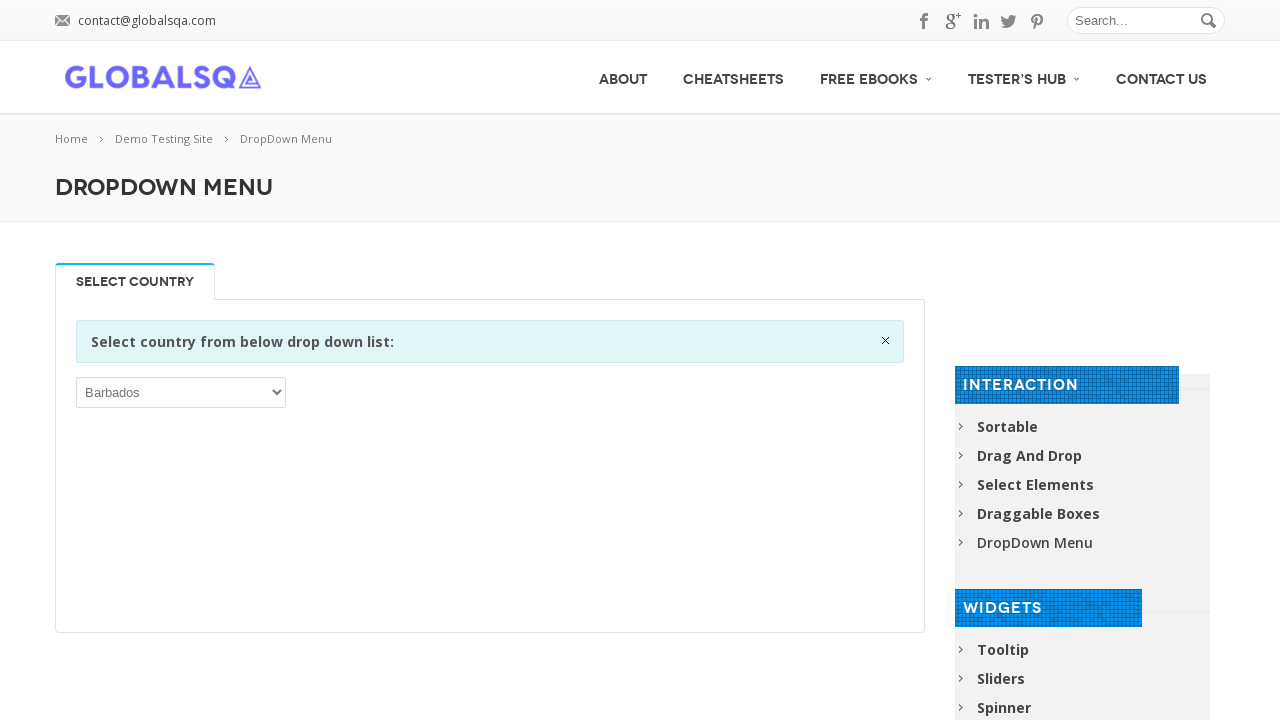